Tests whether the options in an animals dropdown are sorted alphabetically by extracting all options and comparing with a sorted version

Starting URL: http://testautomationpractice.blogspot.com/

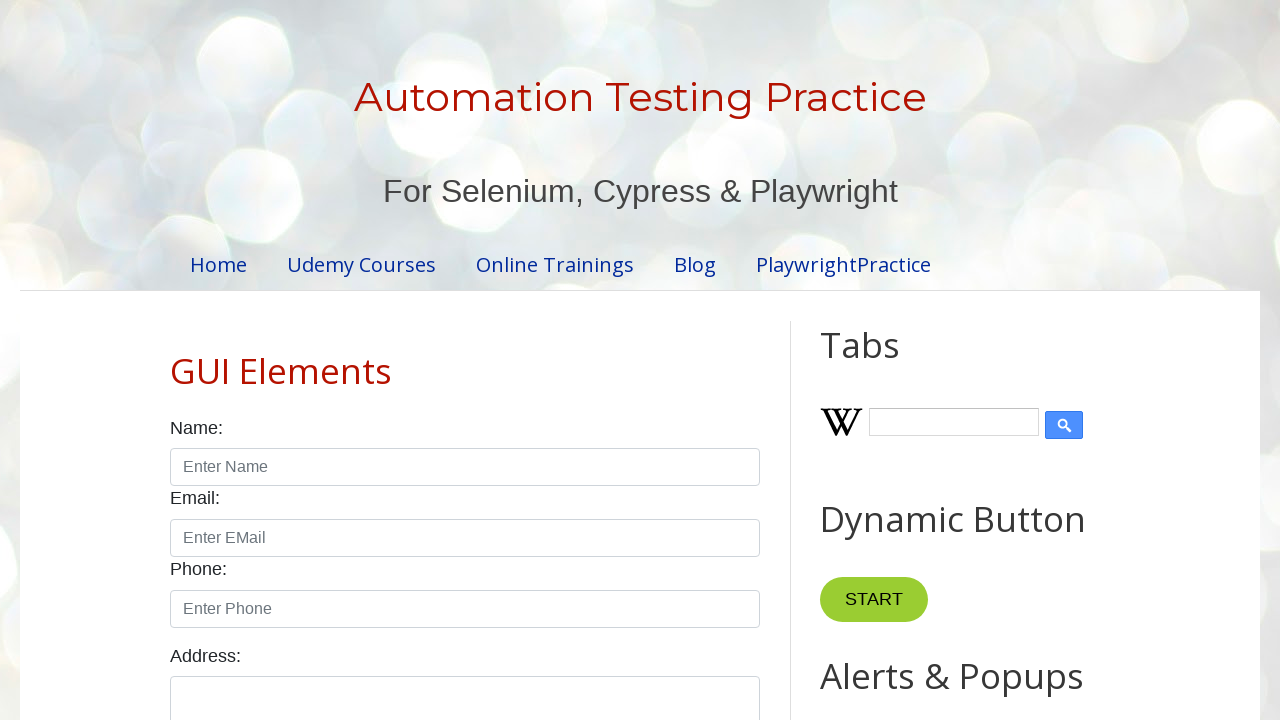

Navigated to test automation practice website
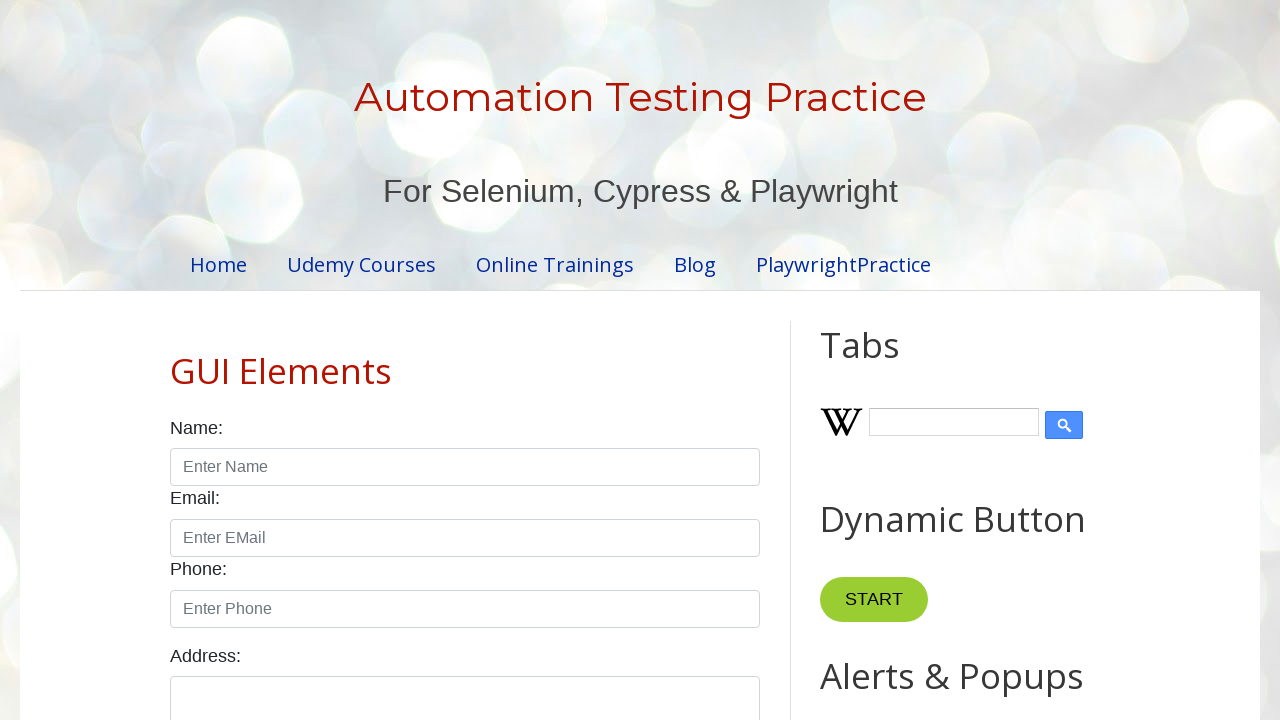

Located animals dropdown element
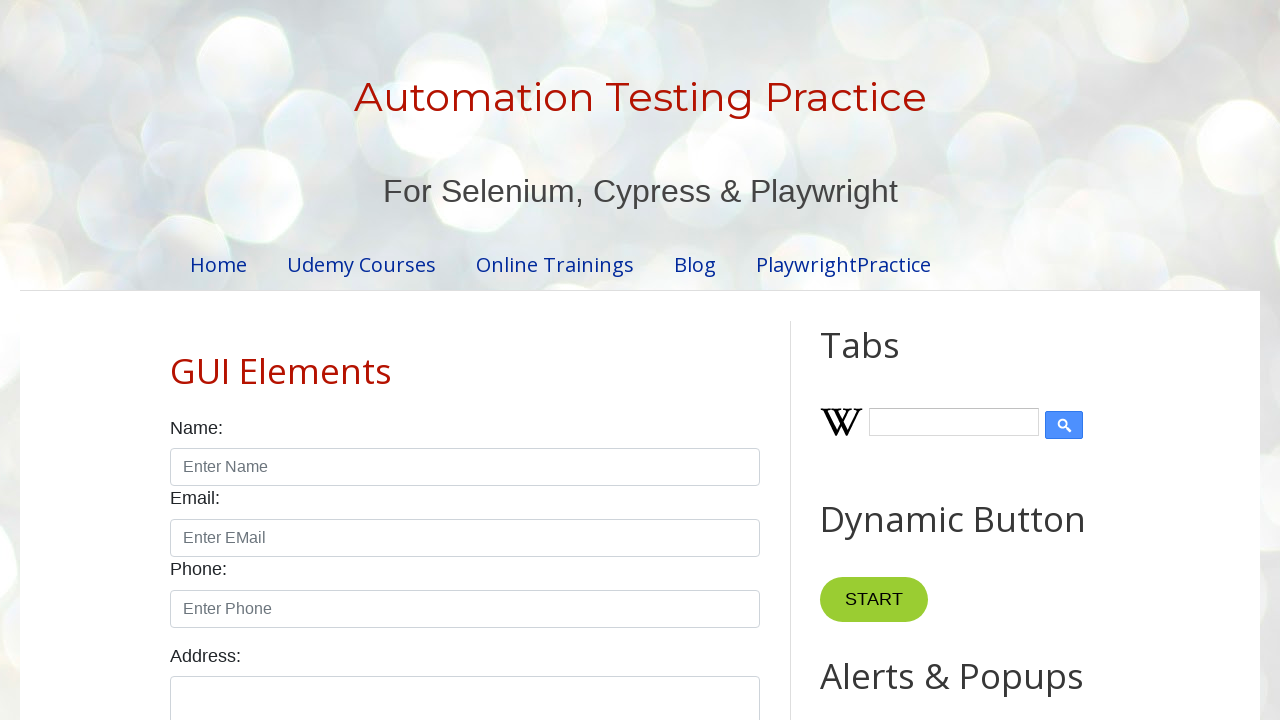

Extracted all options from animals dropdown
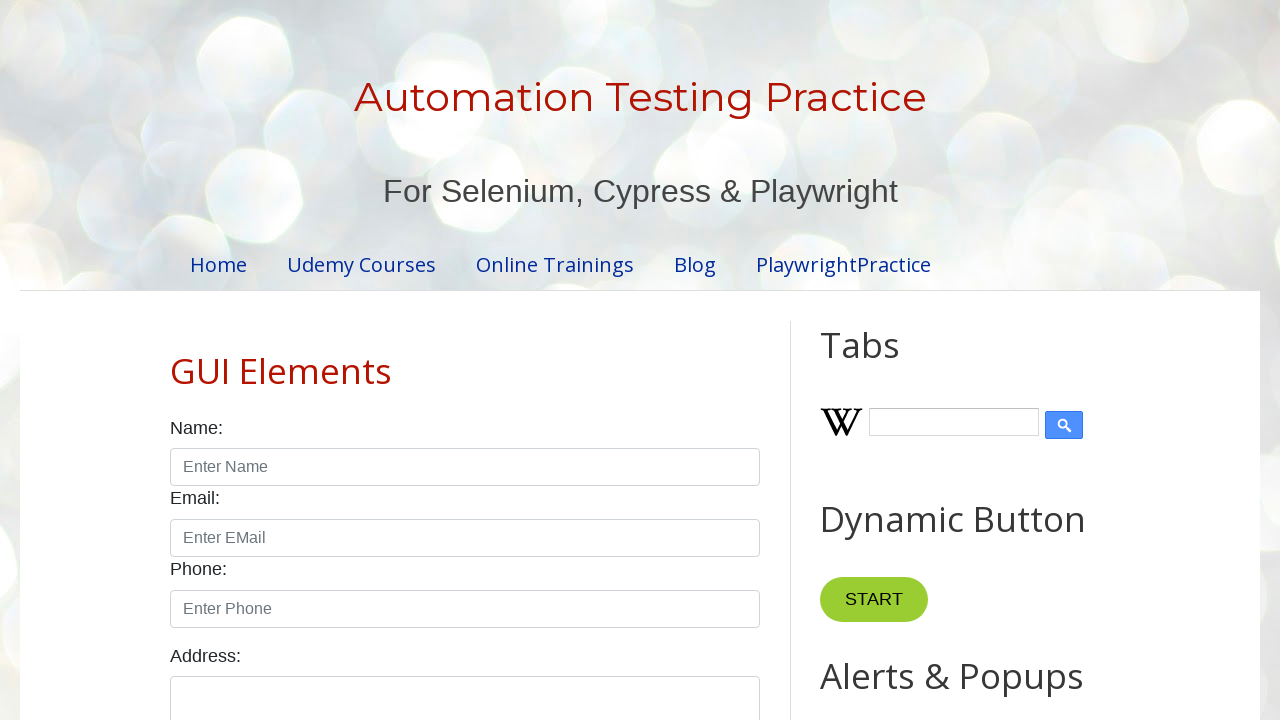

Created copy of original options list
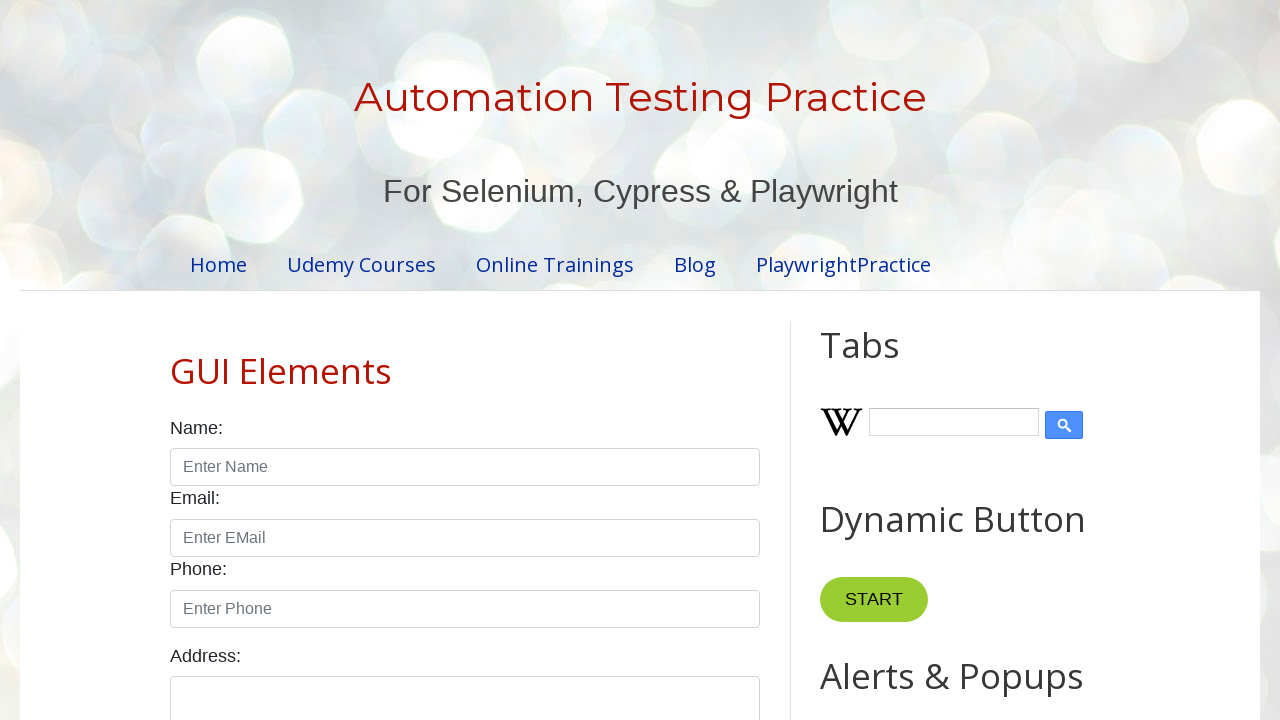

Created alphabetically sorted version of options list
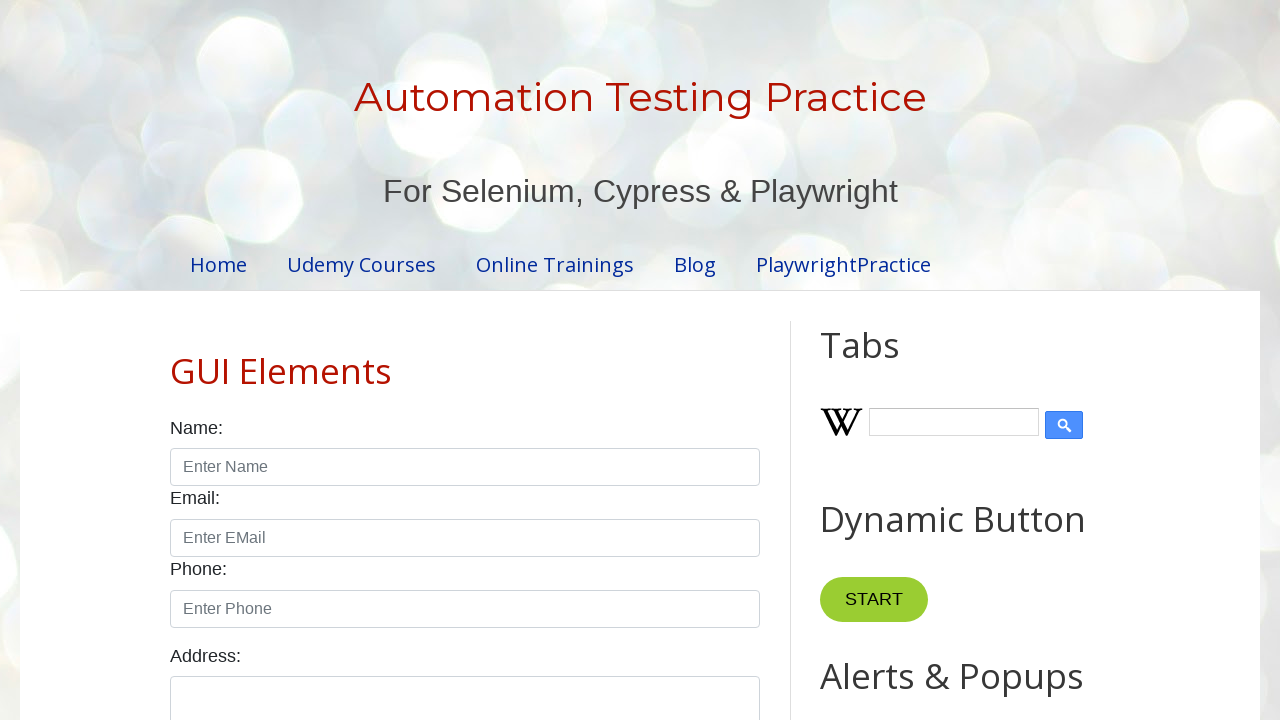

Verified dropdown options are sorted alphabetically
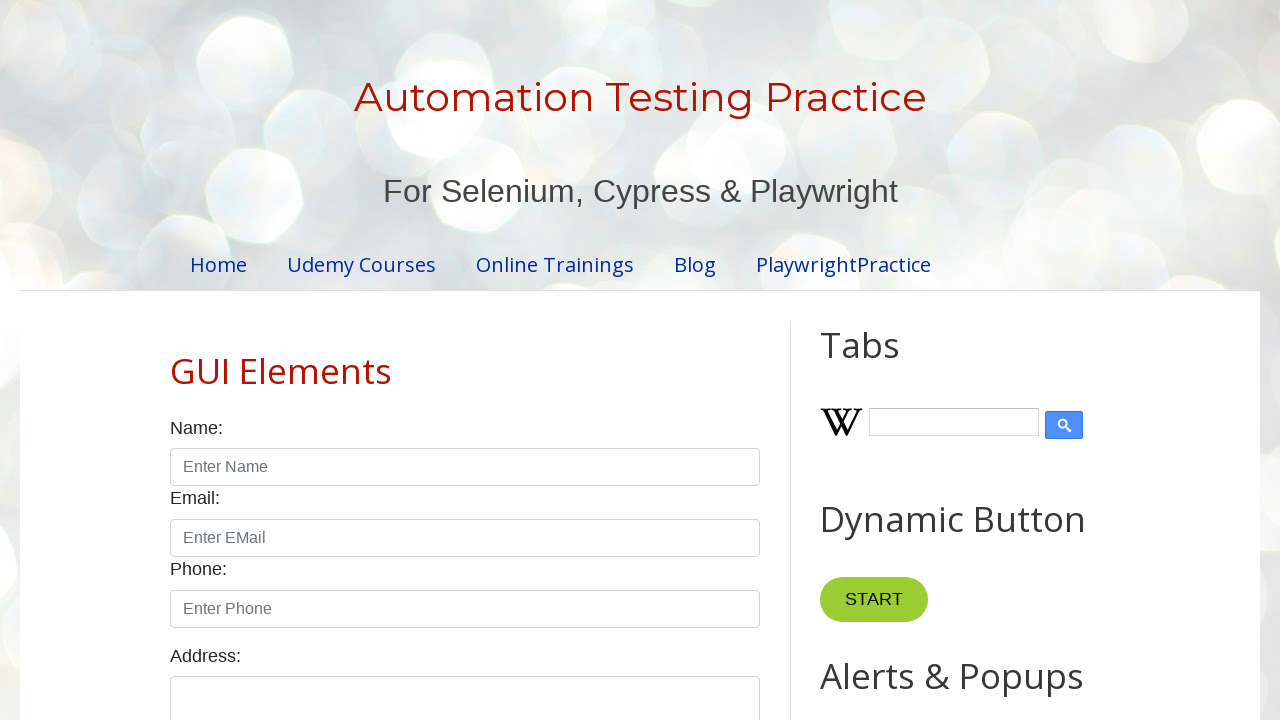

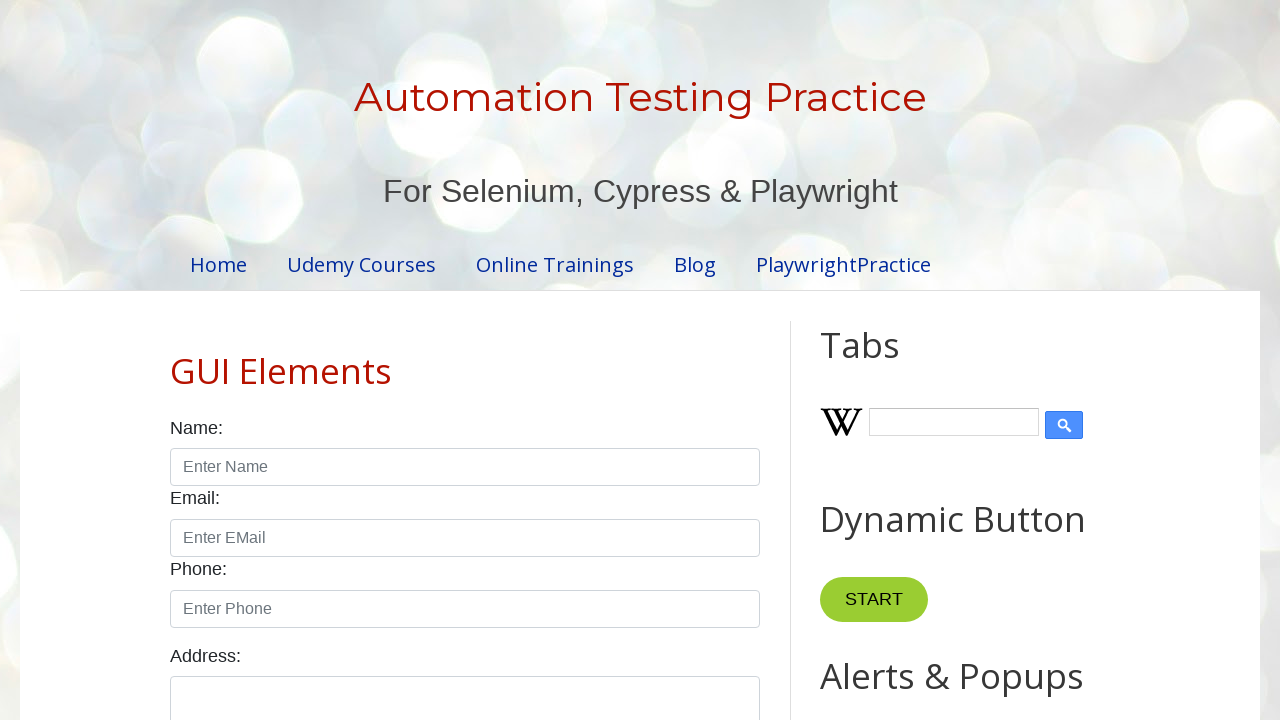